Tests sending a space key to a specific element on the page and verifies the result text displays the correct key pressed.

Starting URL: http://the-internet.herokuapp.com/key_presses

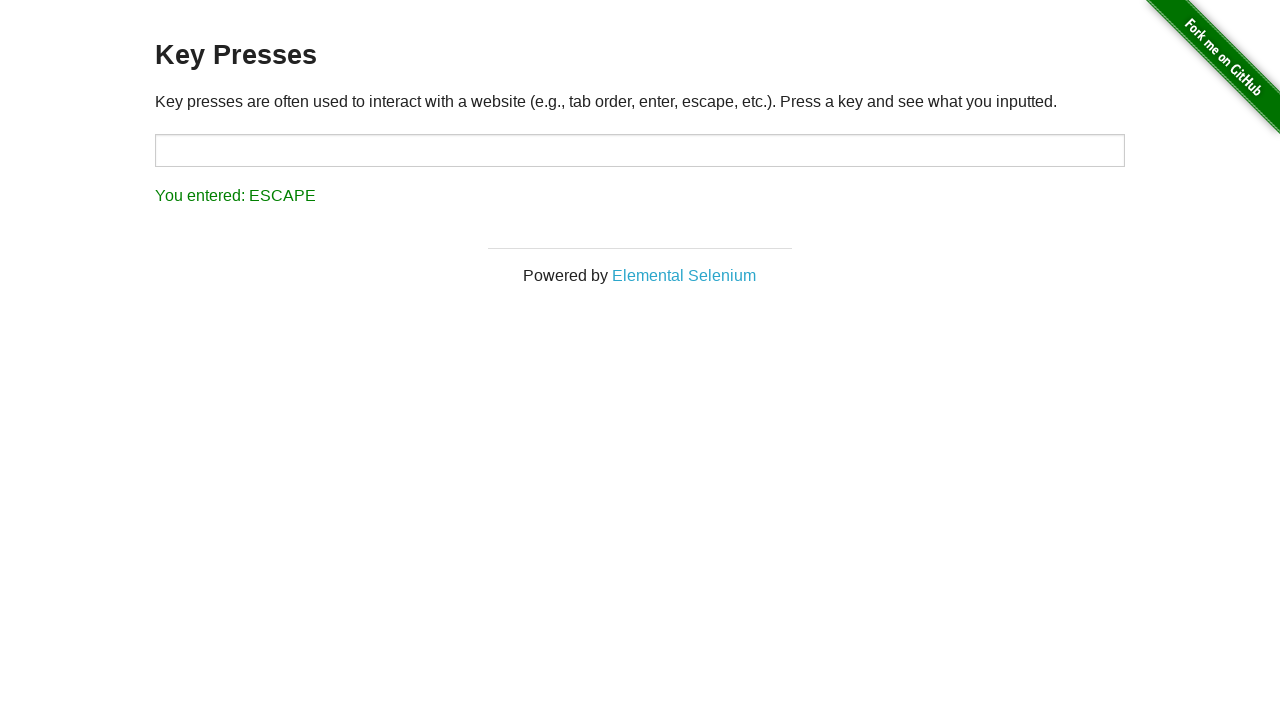

Pressed Space key on target element on #target
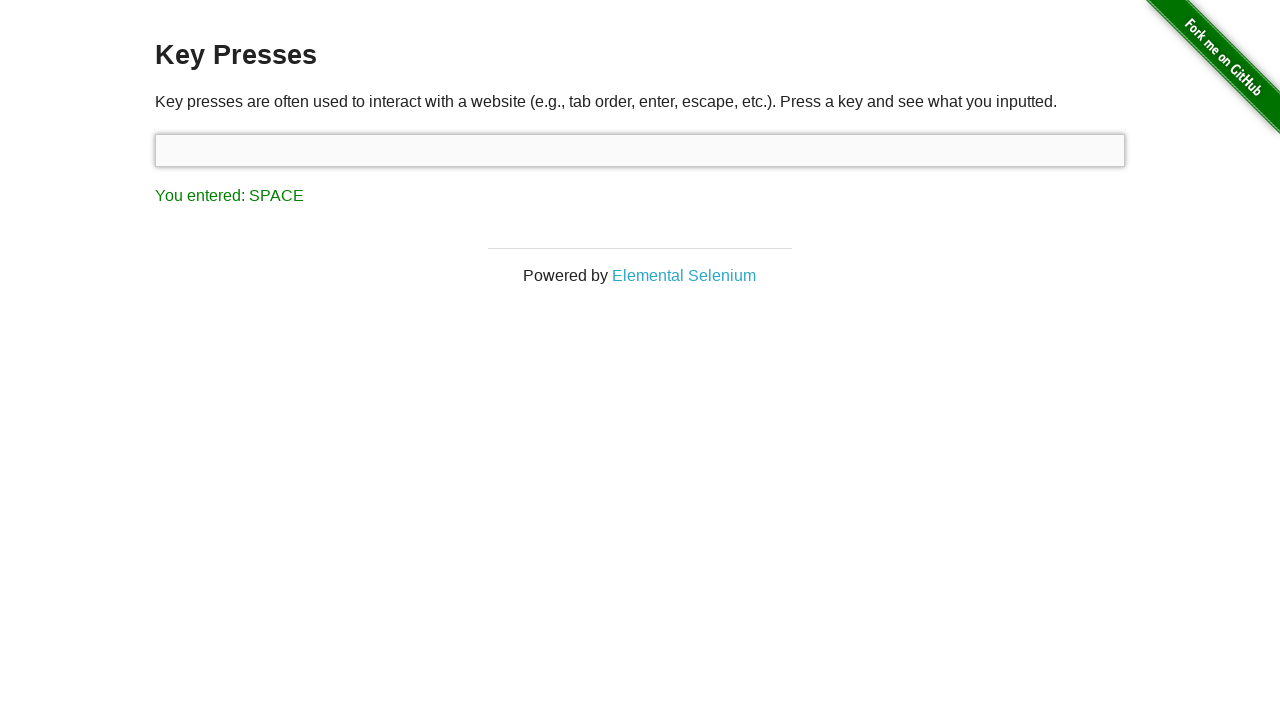

Result element loaded on page
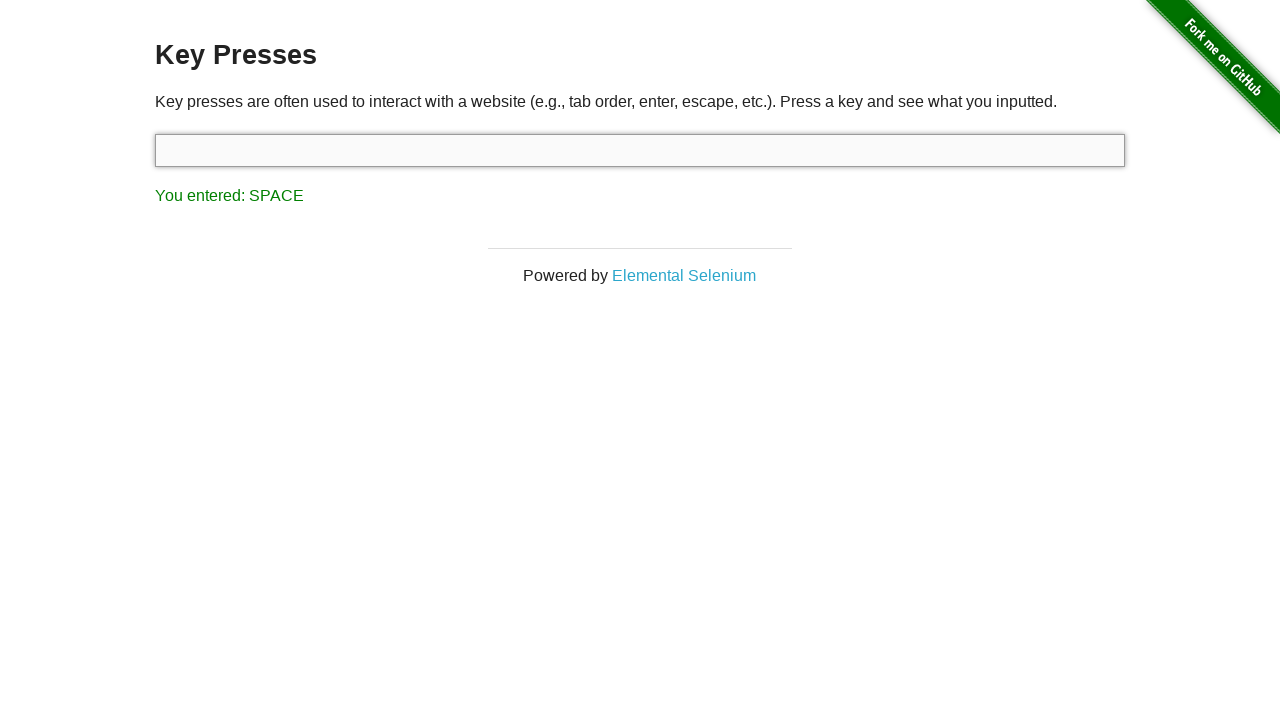

Retrieved result text content
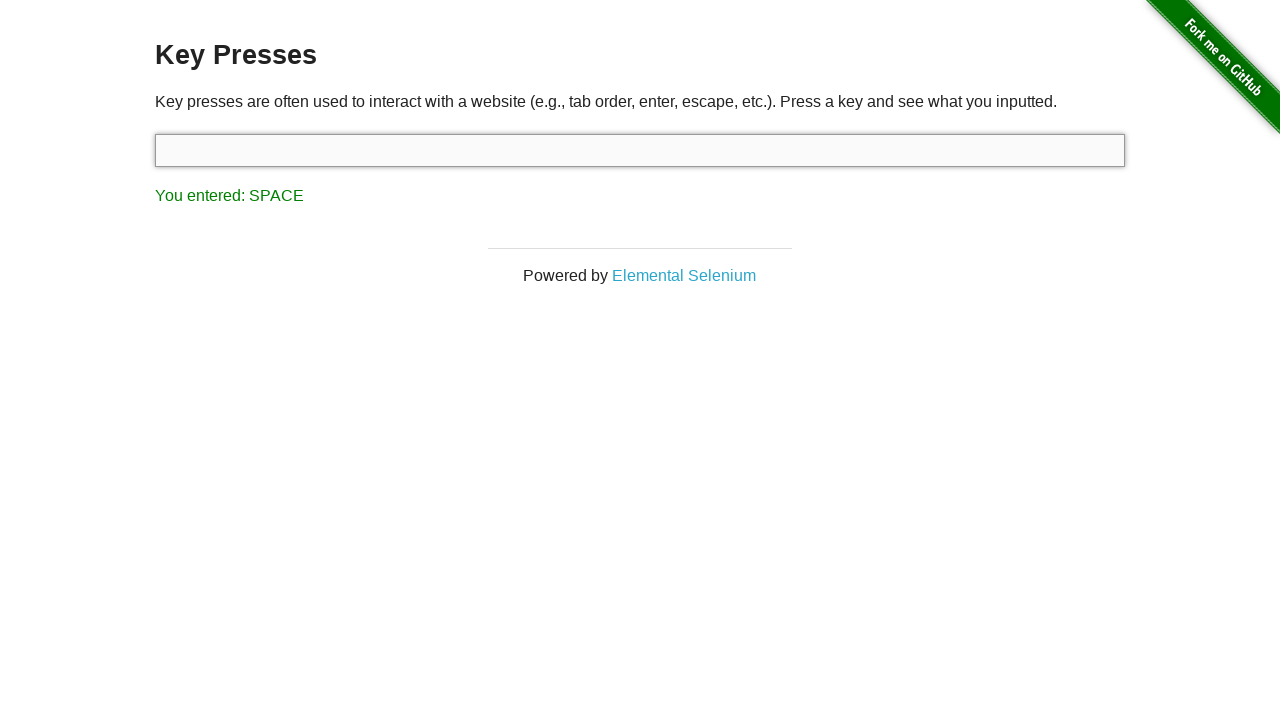

Verified result text displays 'You entered: SPACE'
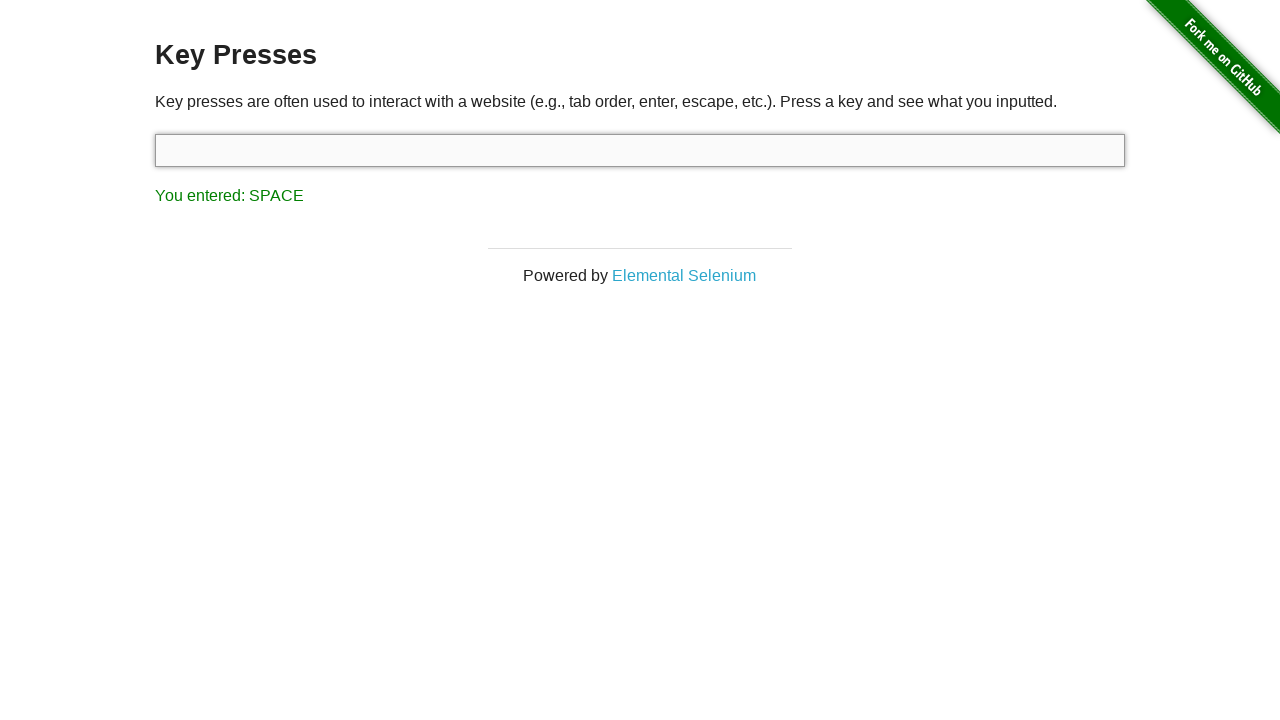

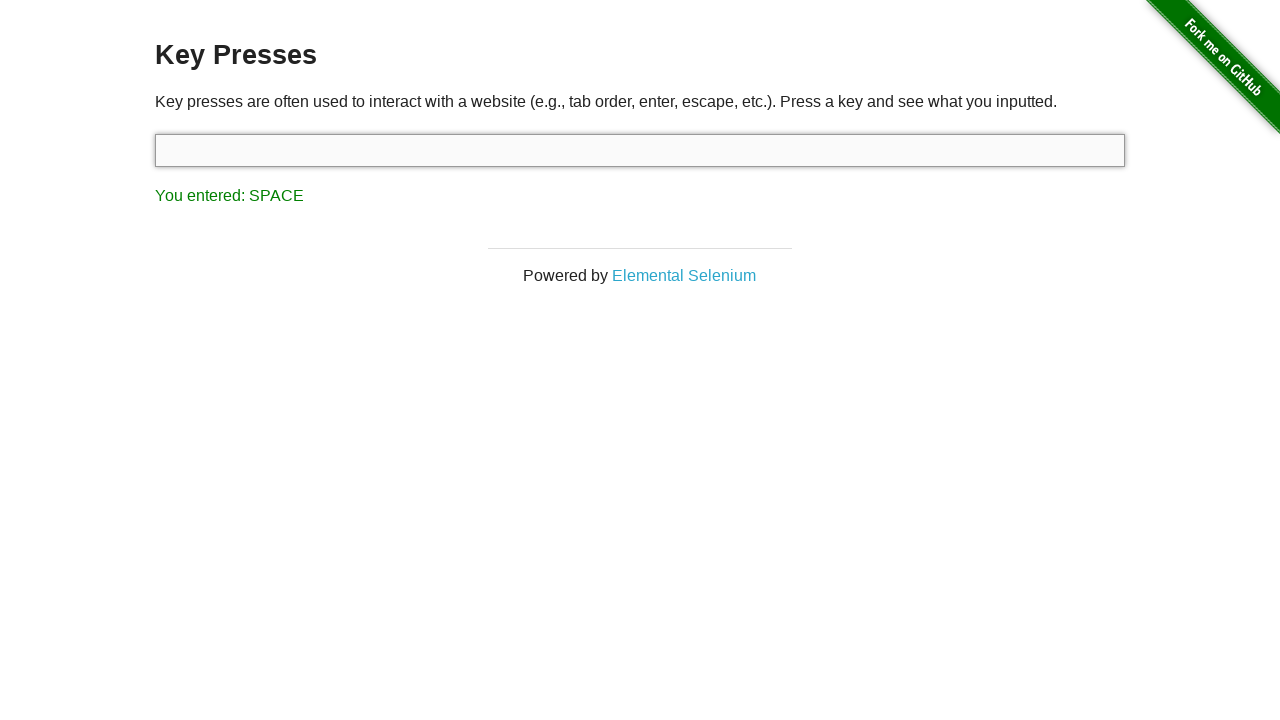